Tests editing a todo item by double-clicking, modifying text, and pressing Enter

Starting URL: https://demo.playwright.dev/todomvc

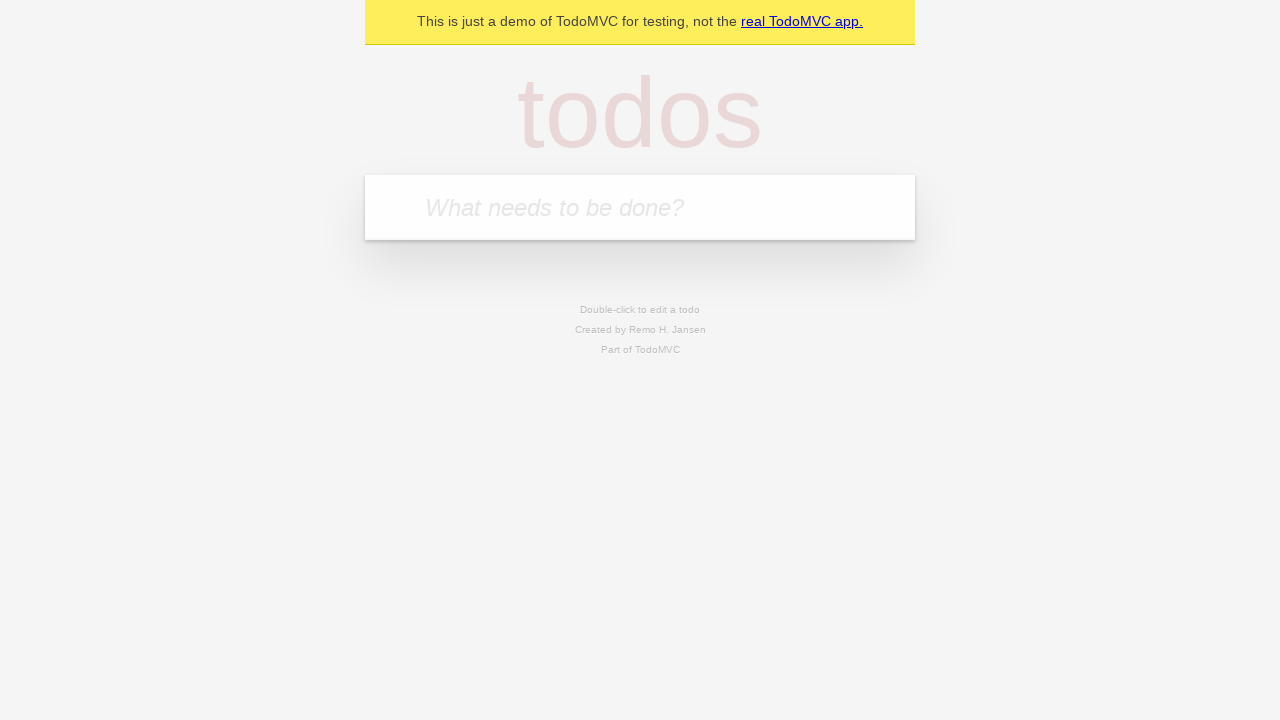

Filled todo input with 'buy some cheese' on internal:attr=[placeholder="What needs to be done?"i]
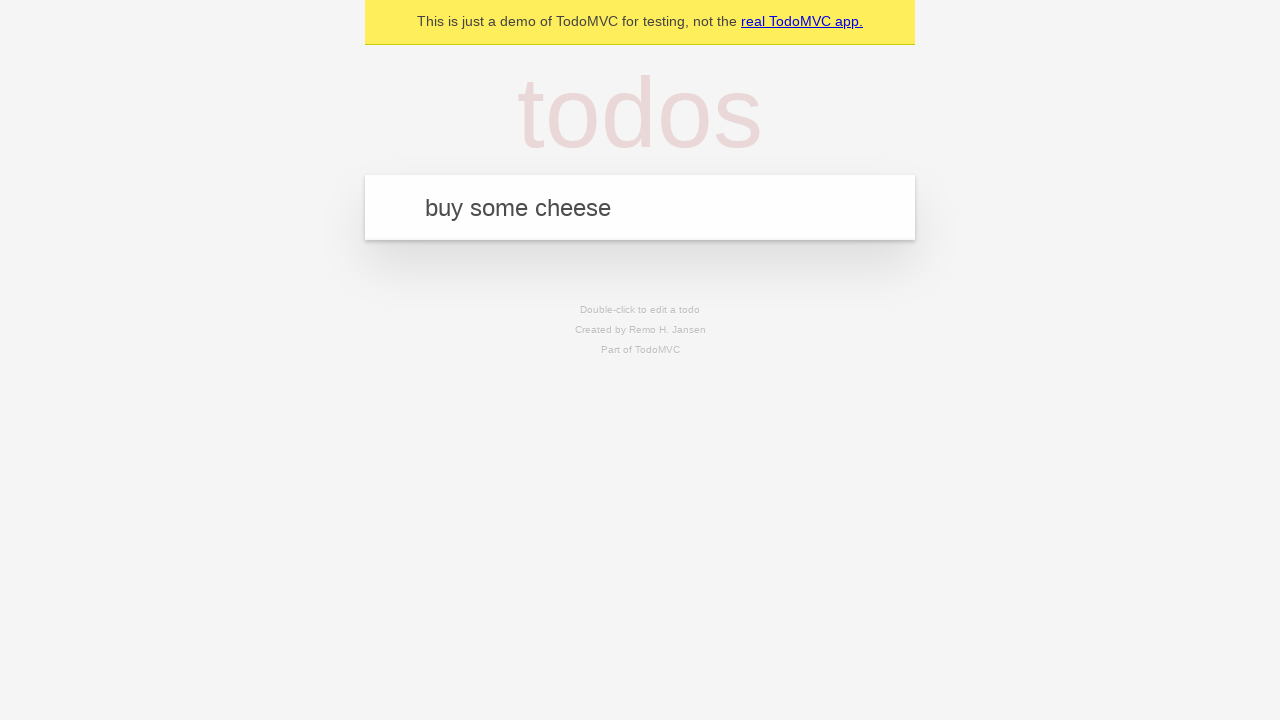

Pressed Enter to create first todo on internal:attr=[placeholder="What needs to be done?"i]
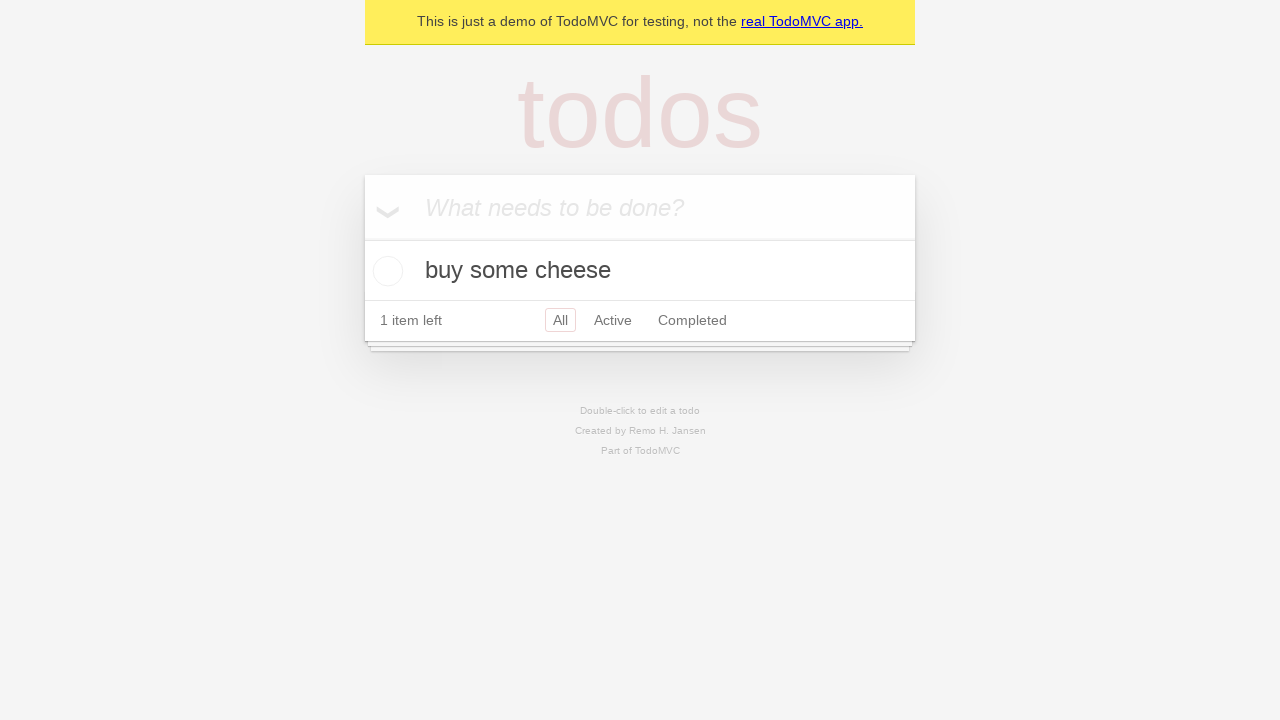

Filled todo input with 'feed the cat' on internal:attr=[placeholder="What needs to be done?"i]
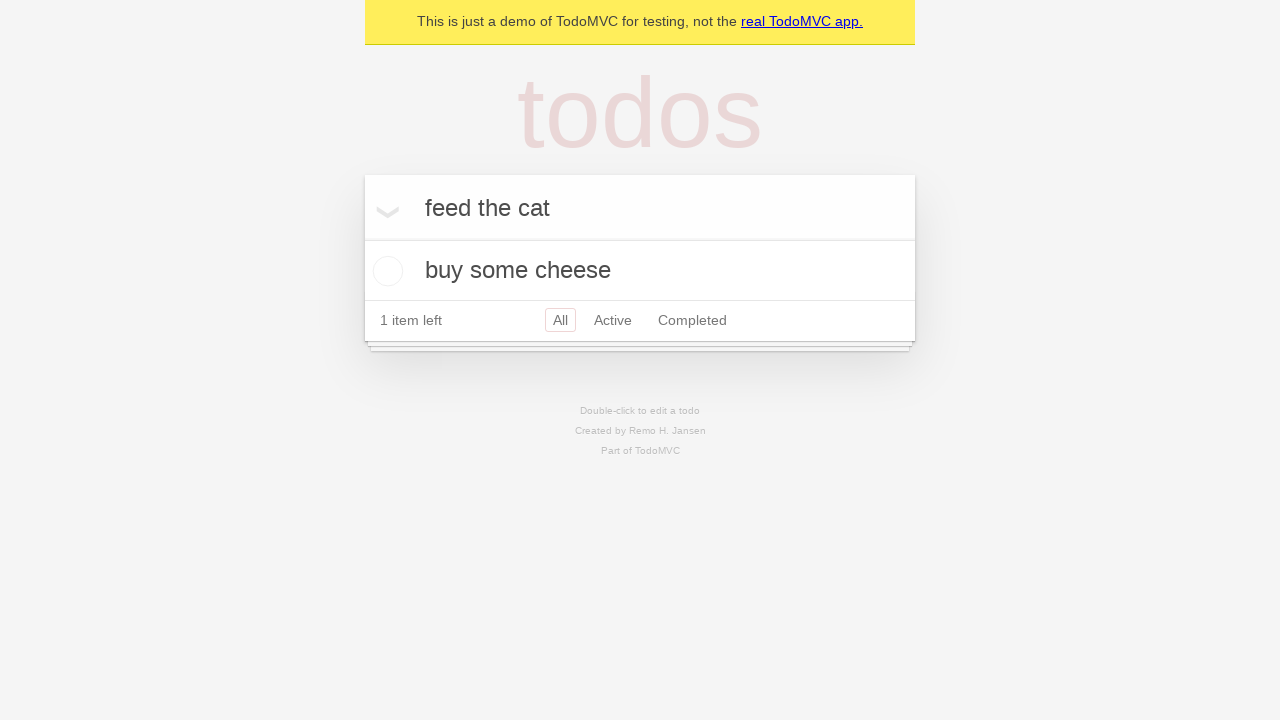

Pressed Enter to create second todo on internal:attr=[placeholder="What needs to be done?"i]
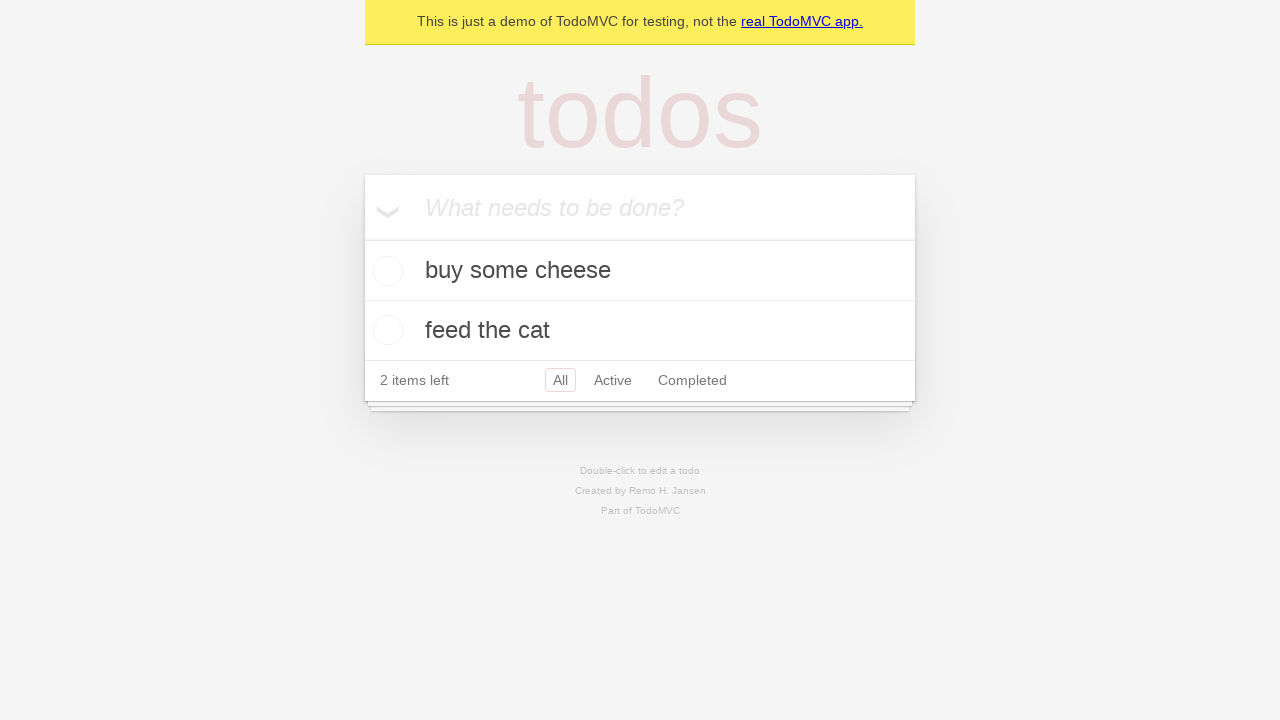

Filled todo input with 'book a doctors appointment' on internal:attr=[placeholder="What needs to be done?"i]
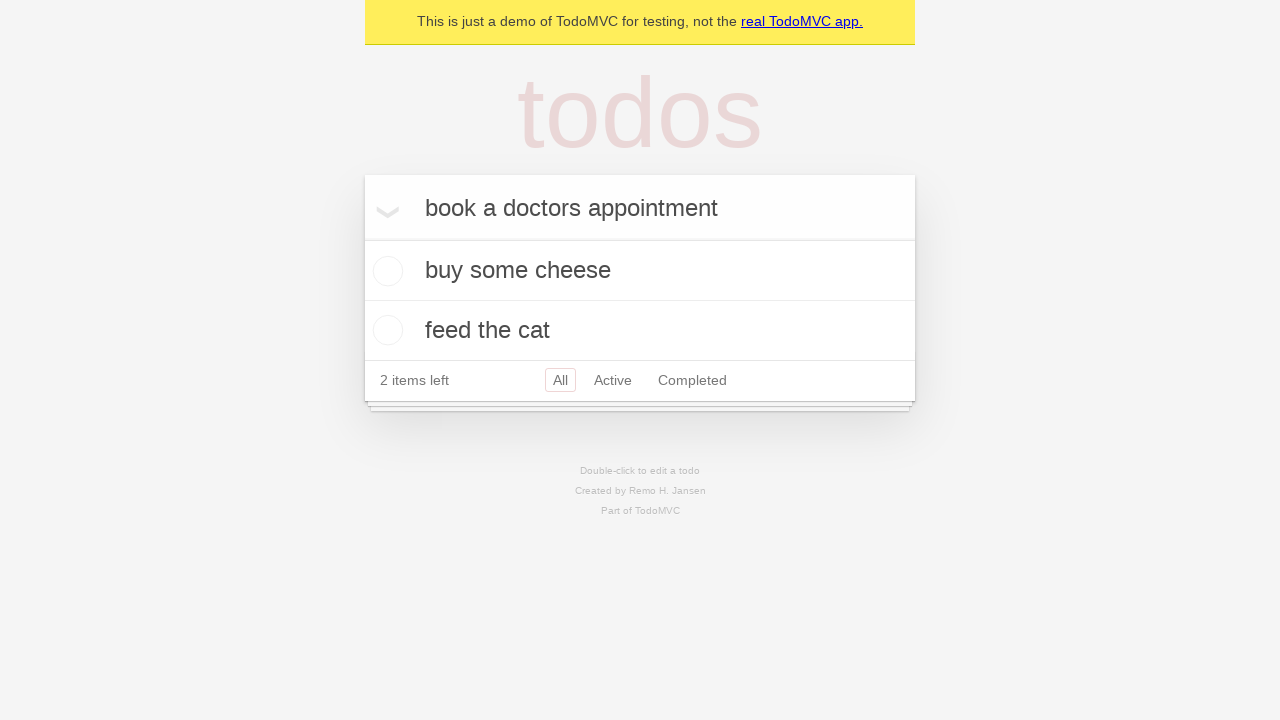

Pressed Enter to create third todo on internal:attr=[placeholder="What needs to be done?"i]
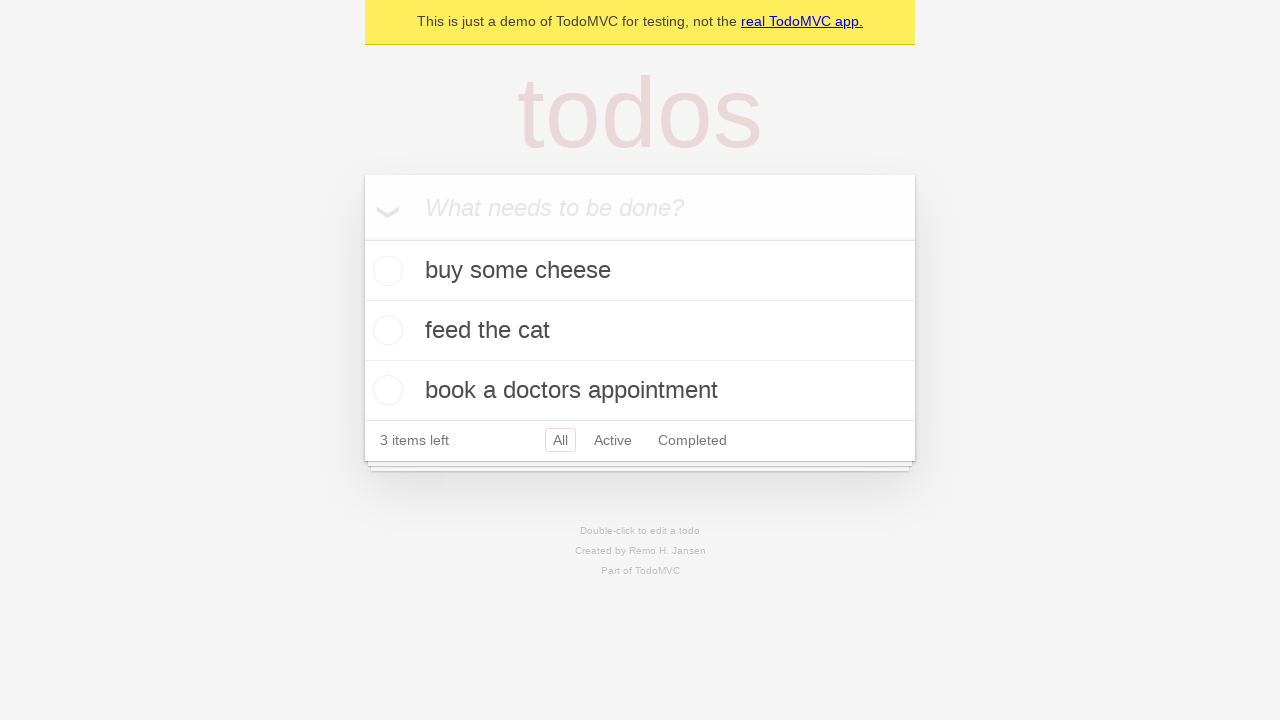

Double-clicked second todo item to enter edit mode at (640, 331) on internal:testid=[data-testid="todo-item"s] >> nth=1
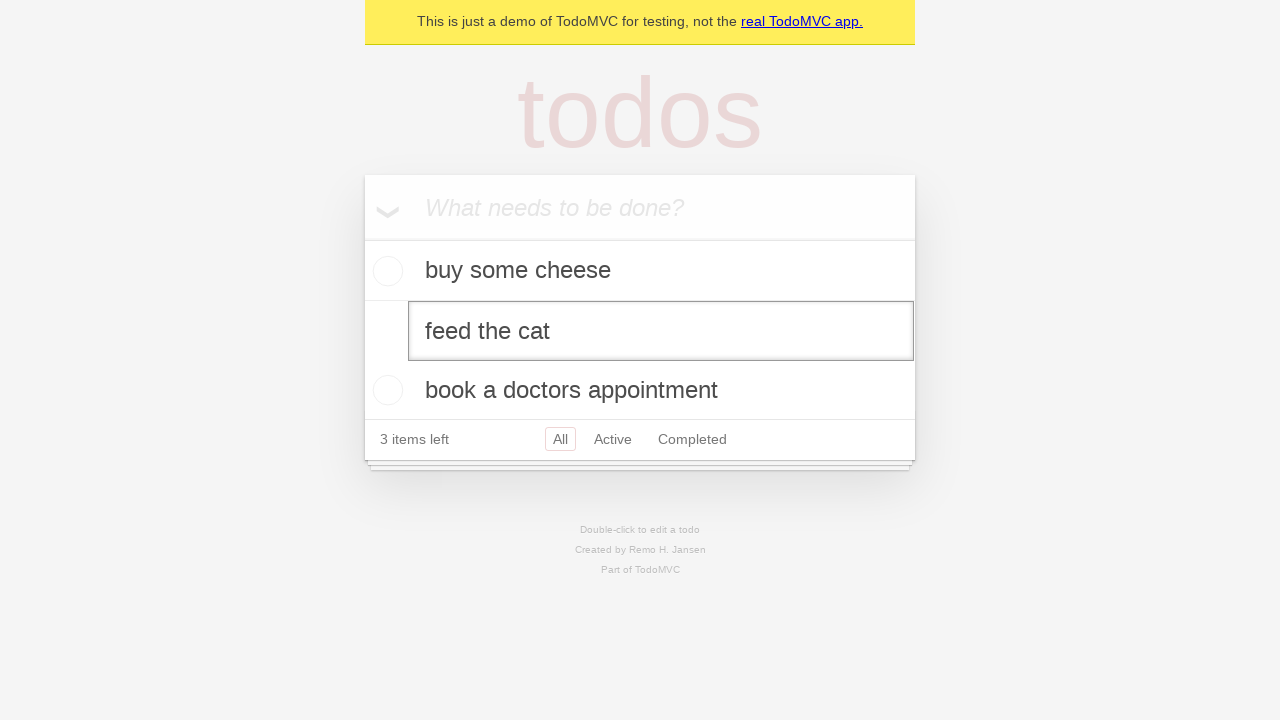

Filled edit textbox with 'buy some sausages' on internal:testid=[data-testid="todo-item"s] >> nth=1 >> internal:role=textbox[nam
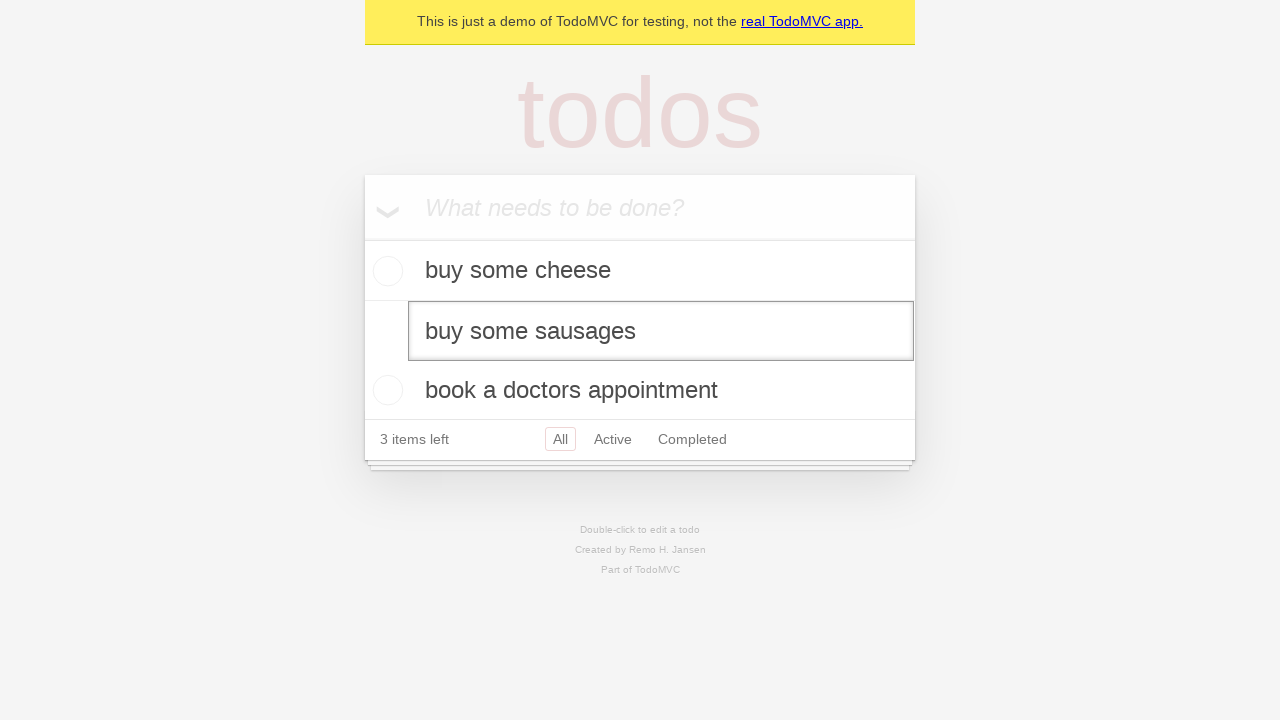

Pressed Enter to save edited todo item on internal:testid=[data-testid="todo-item"s] >> nth=1 >> internal:role=textbox[nam
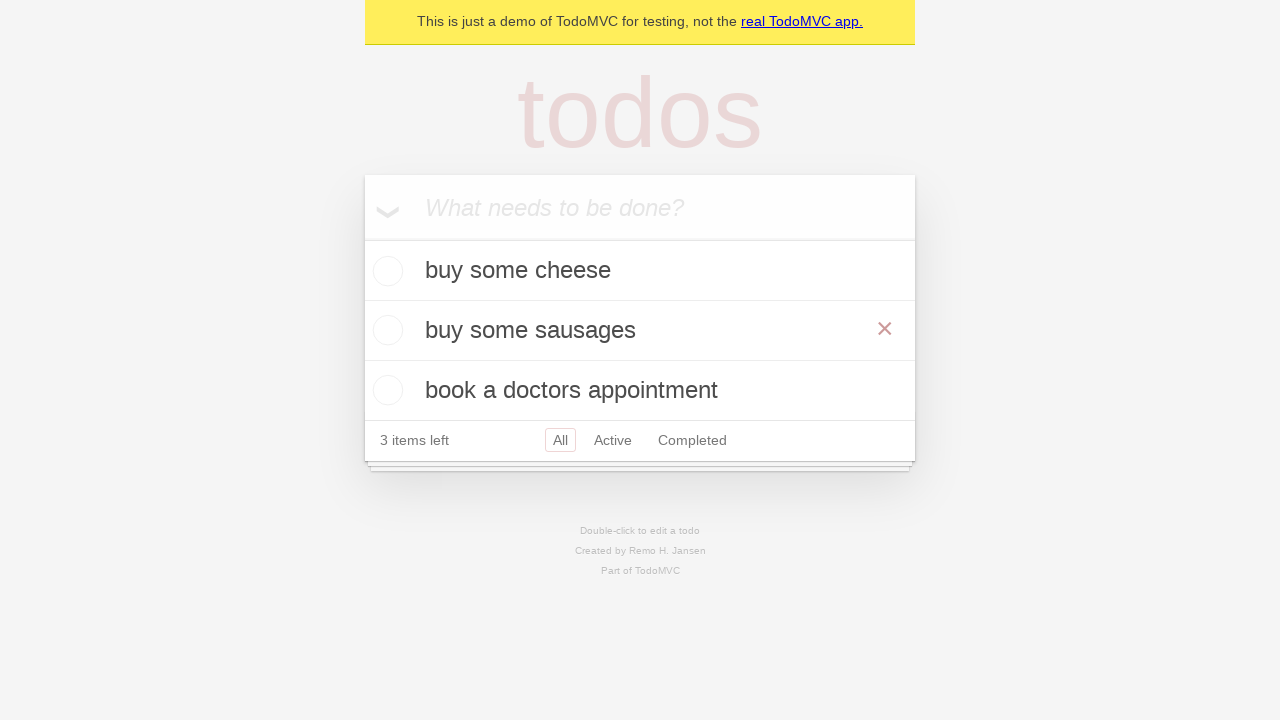

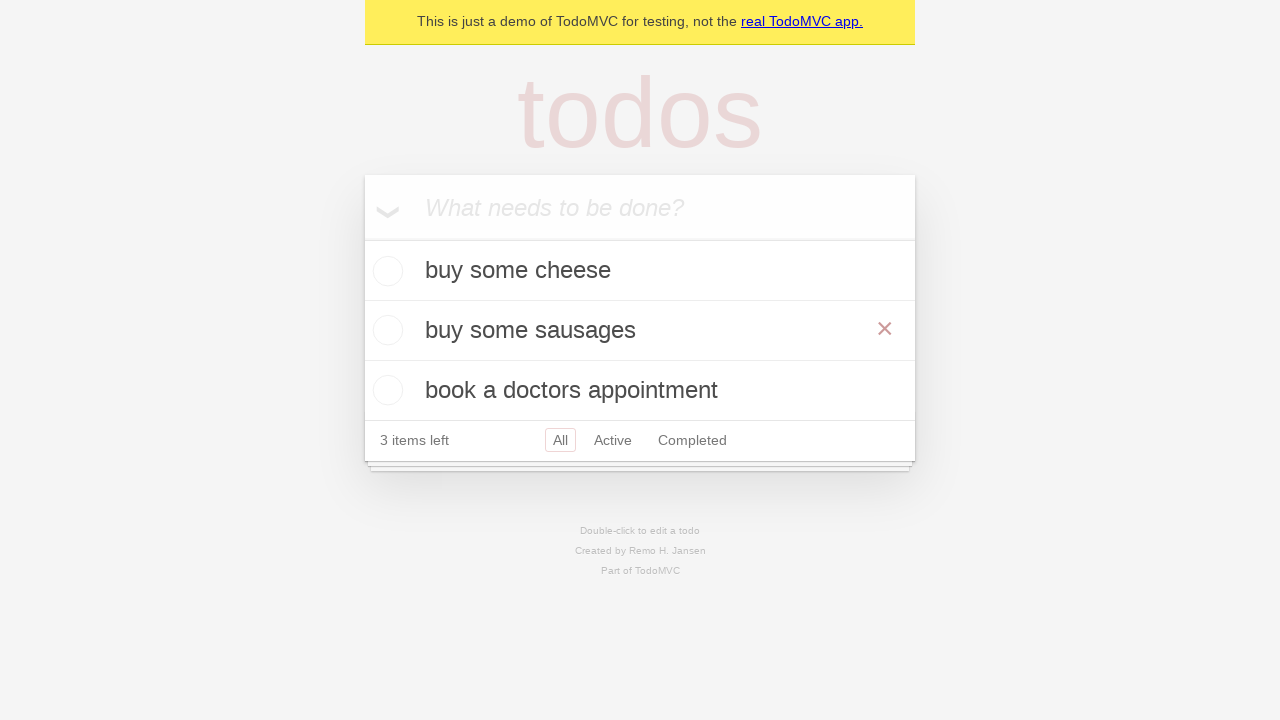